Fills out a form with first name, last name, and email, then submits it

Starting URL: https://secure-retreat-92358.herokuapp.com/

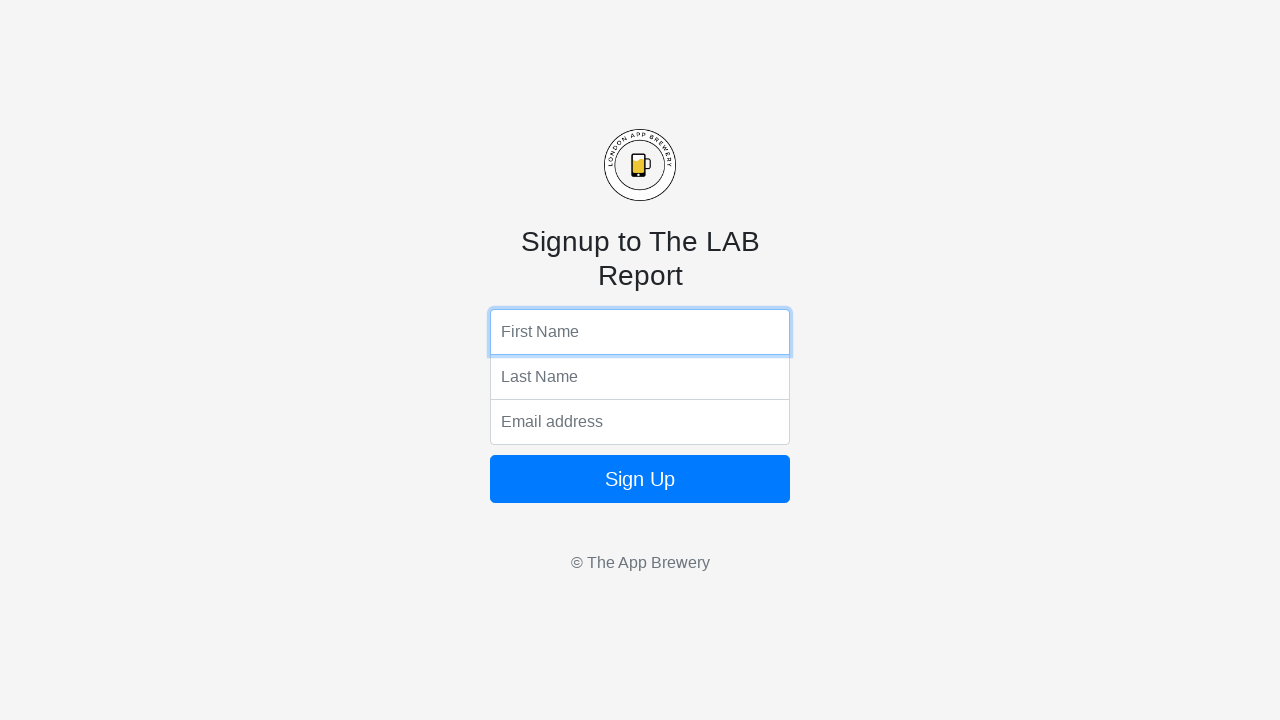

Filled first name field with 'Erick' on input[name='fName']
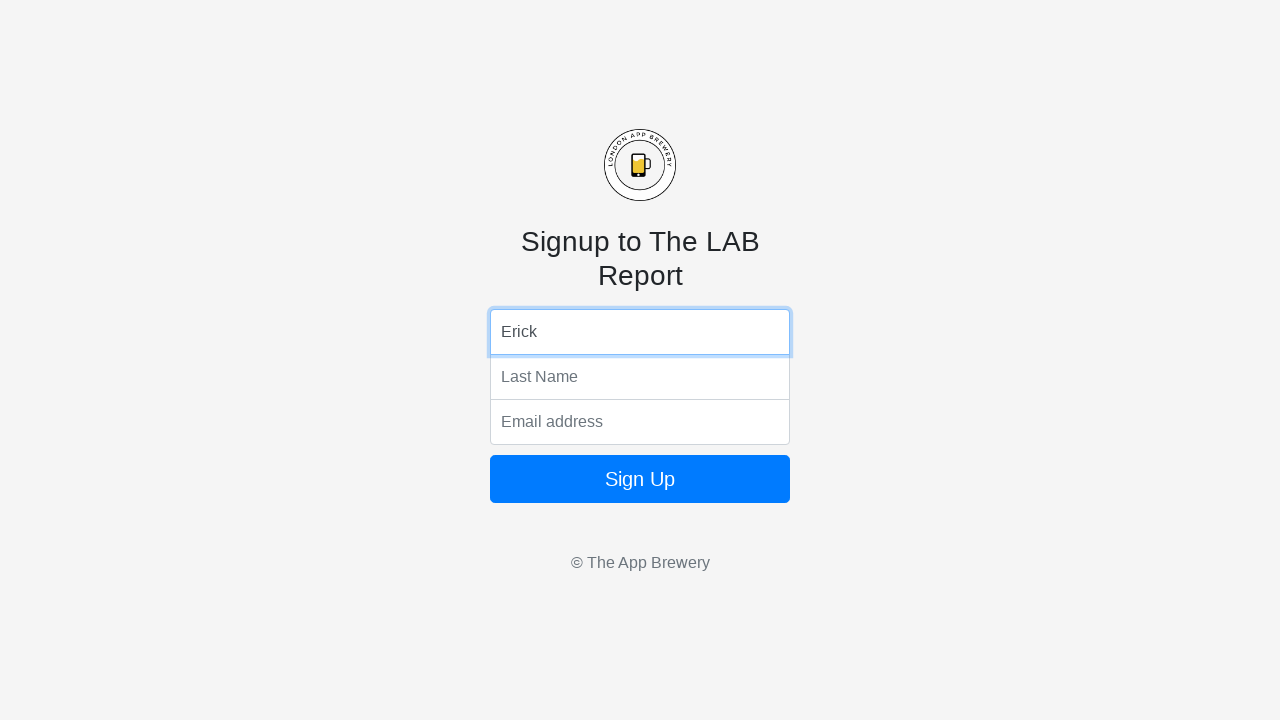

Filled last name field with 'Pasana' on input[name='lName']
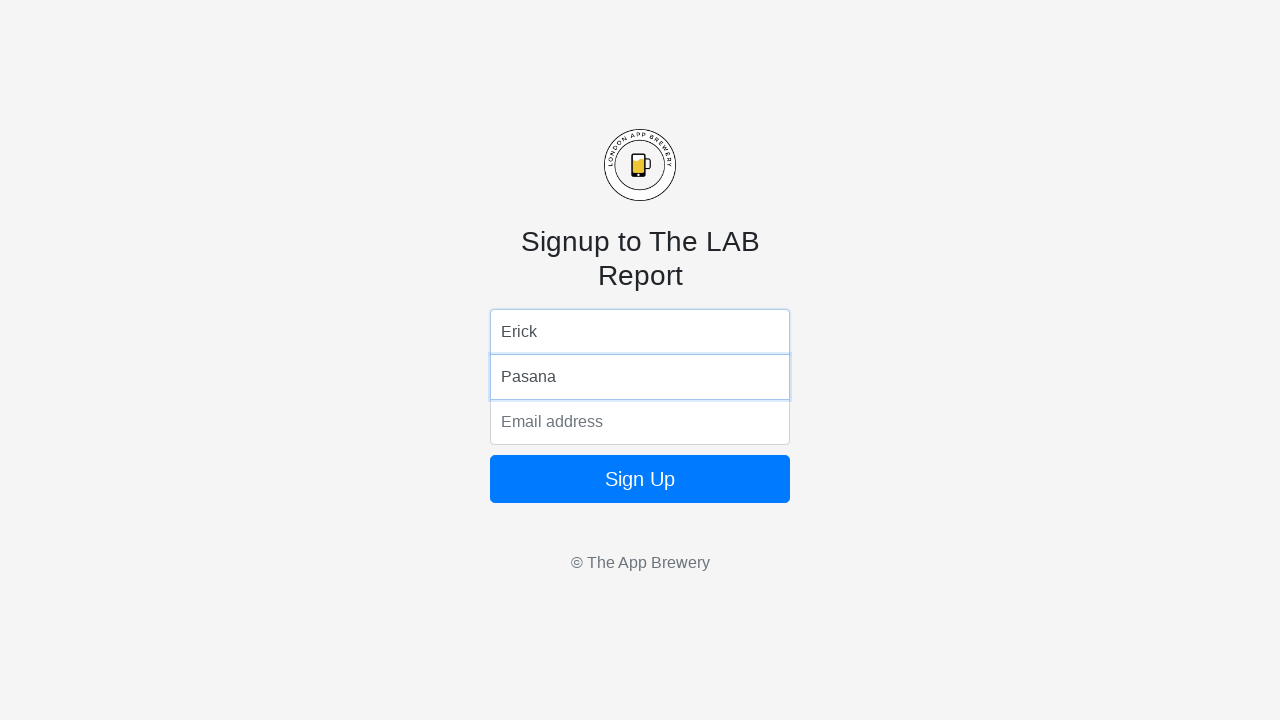

Filled email field with 'flpasana@gmail.com' on input[name='email']
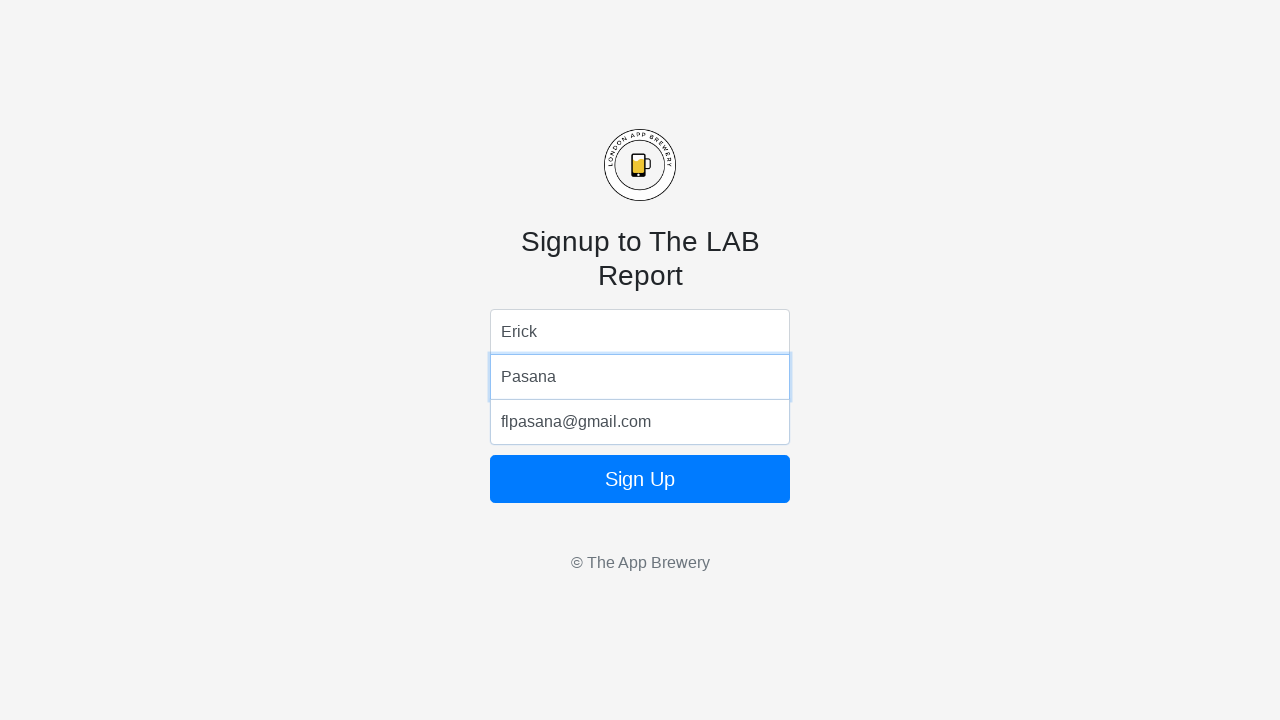

Clicked form submit button at (640, 479) on form button
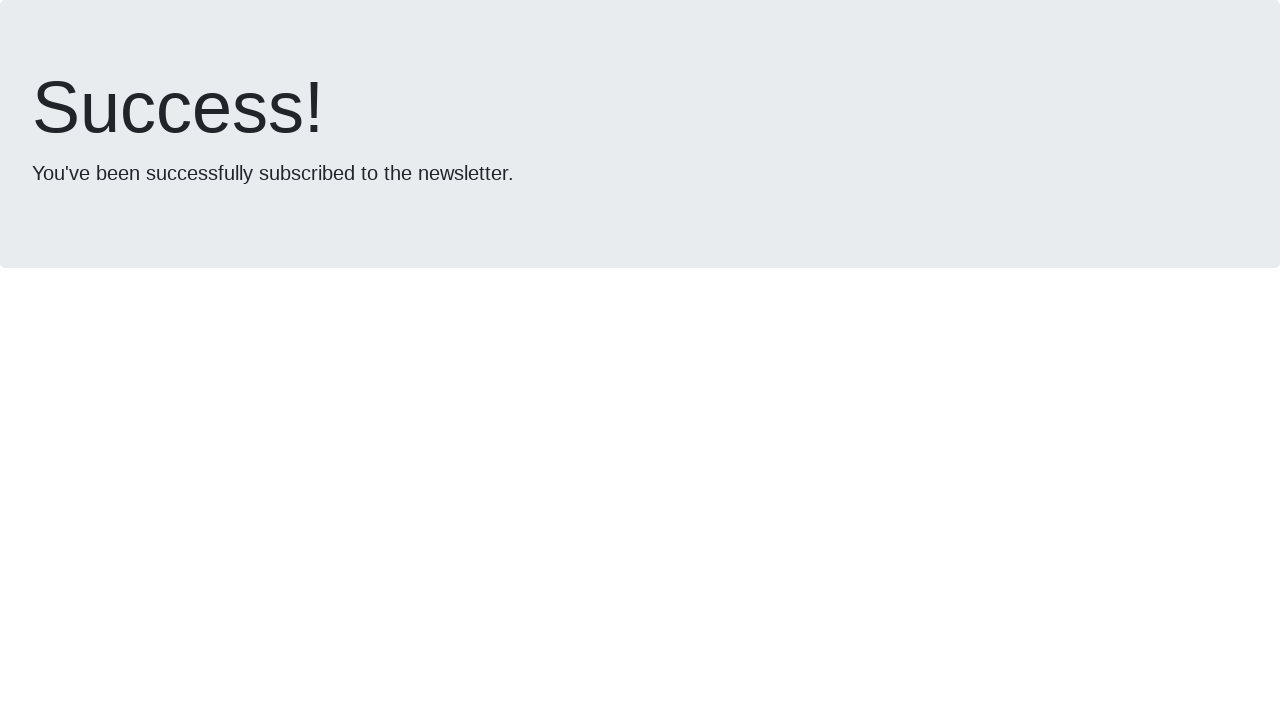

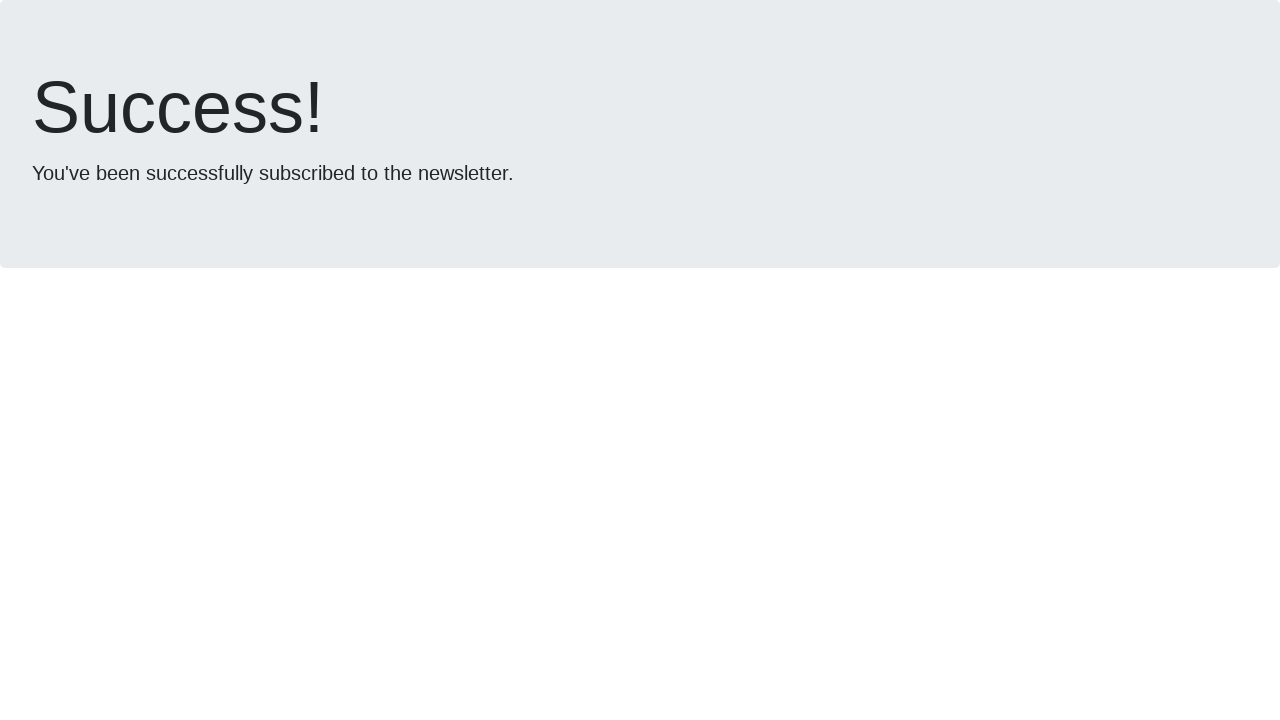